Tests dropdown selection functionality by selecting options using different methods (visible text, value, and index)

Starting URL: https://the-internet.herokuapp.com/dropdown

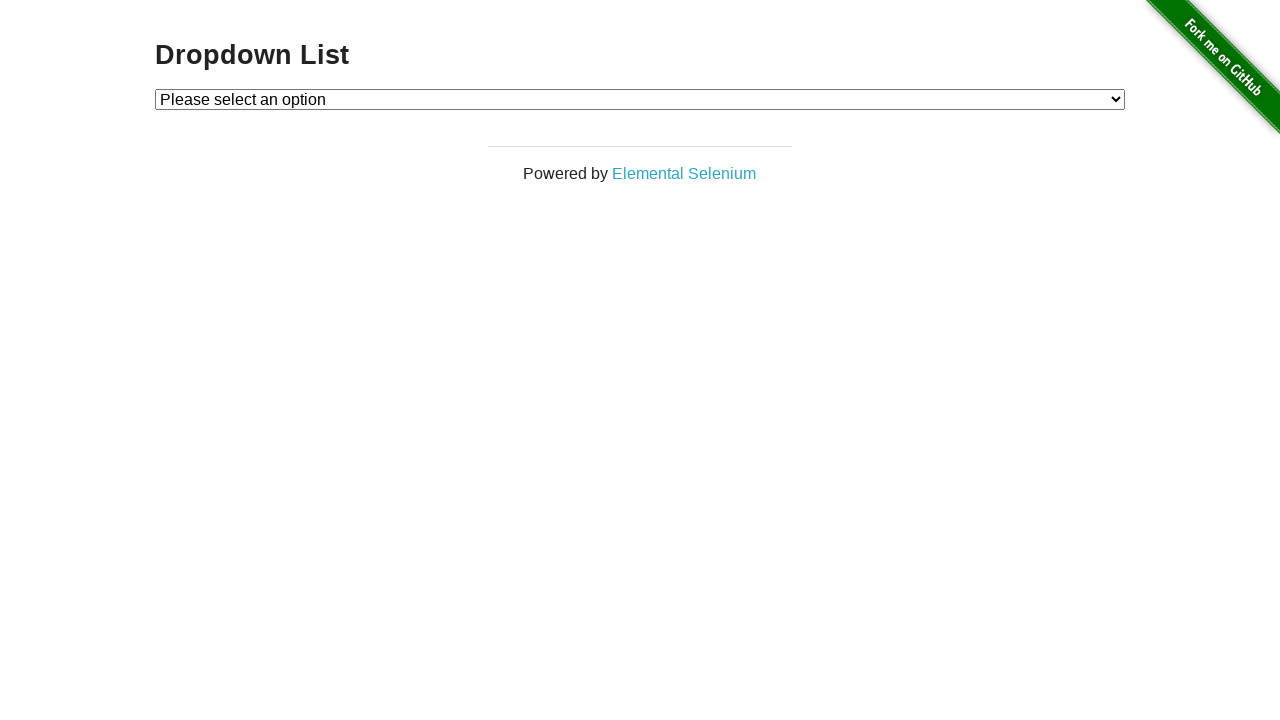

Located the dropdown element with selector 'select#dropdown'
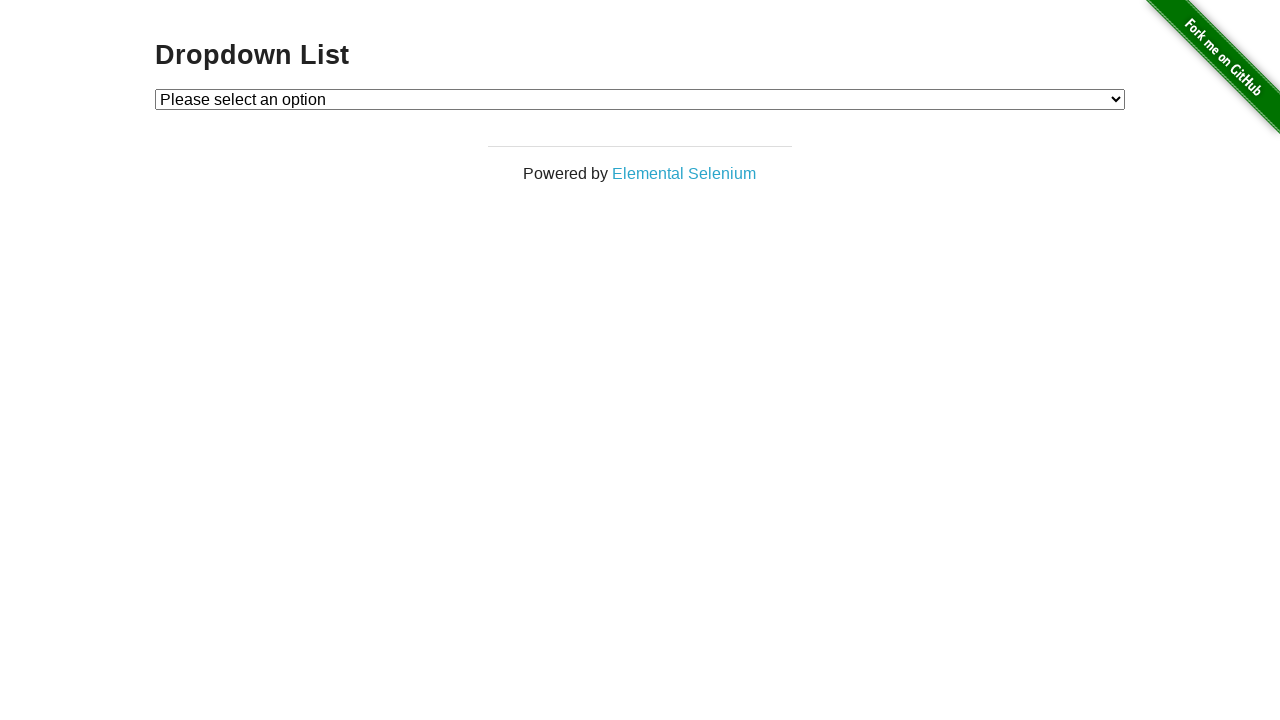

Selected 'Option 2' from dropdown using visible text on select#dropdown
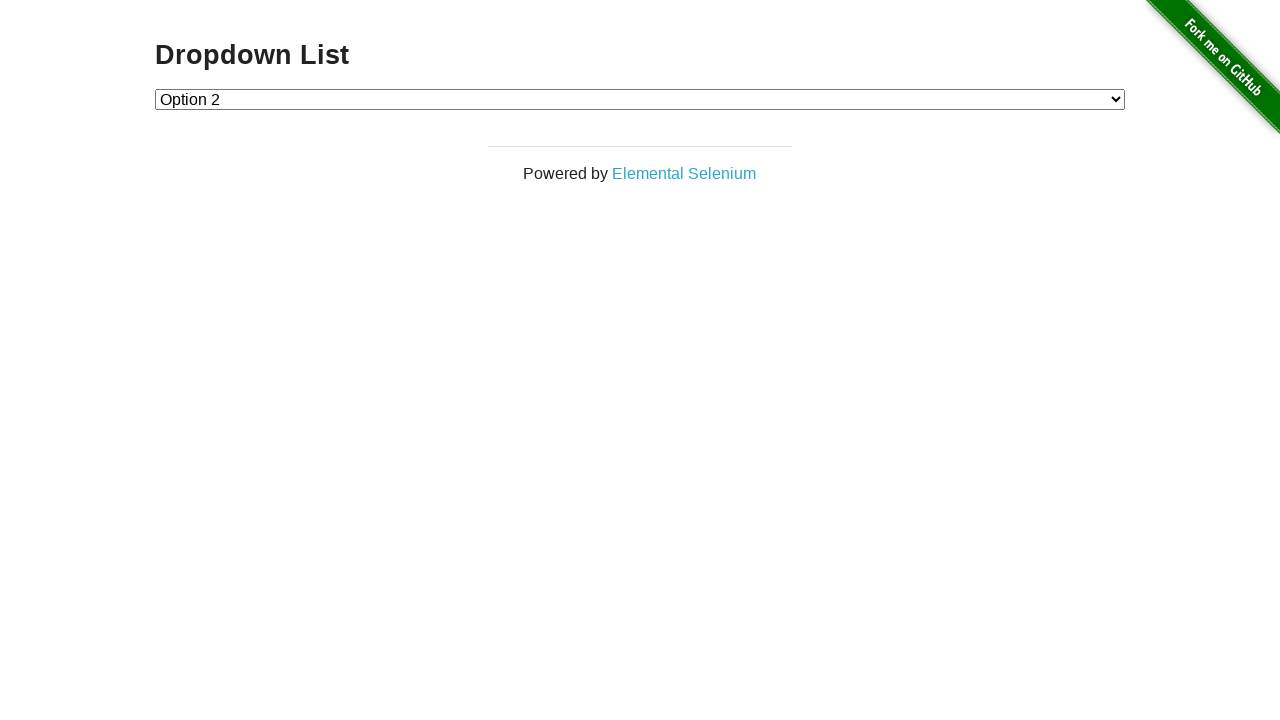

Selected dropdown option by value '1' on select#dropdown
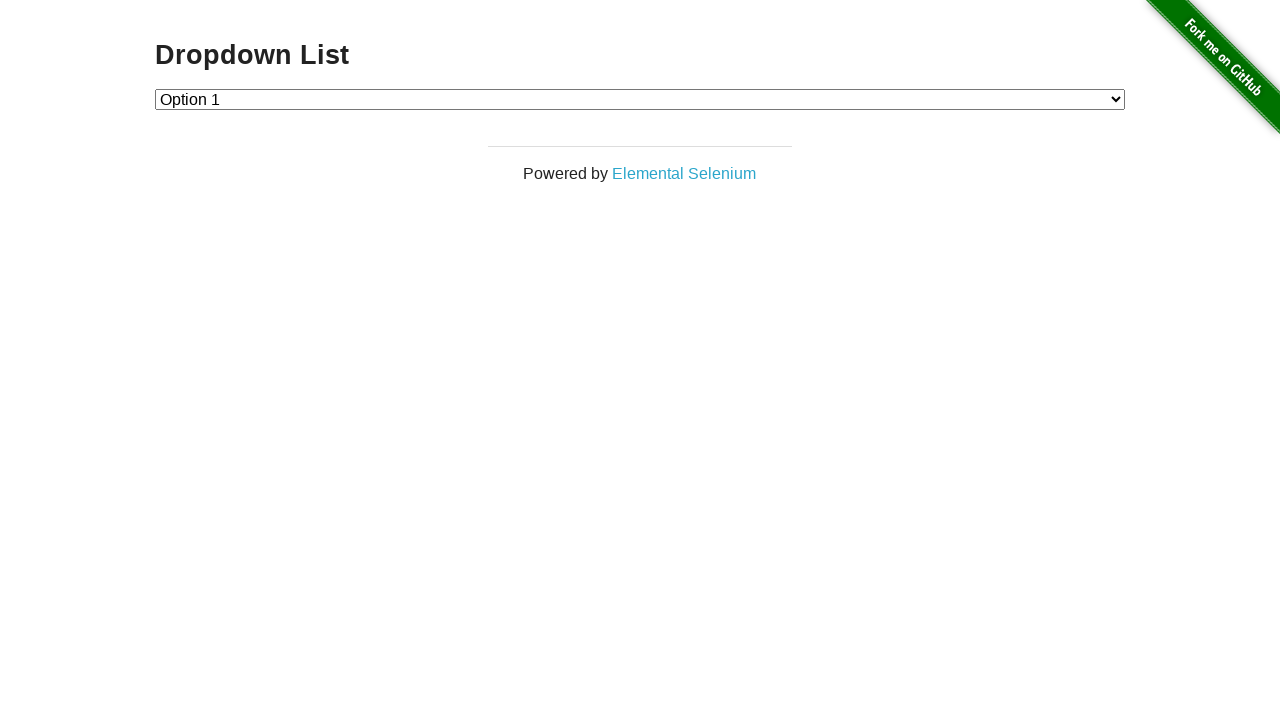

Selected dropdown option at index 2 (Option 2) on select#dropdown
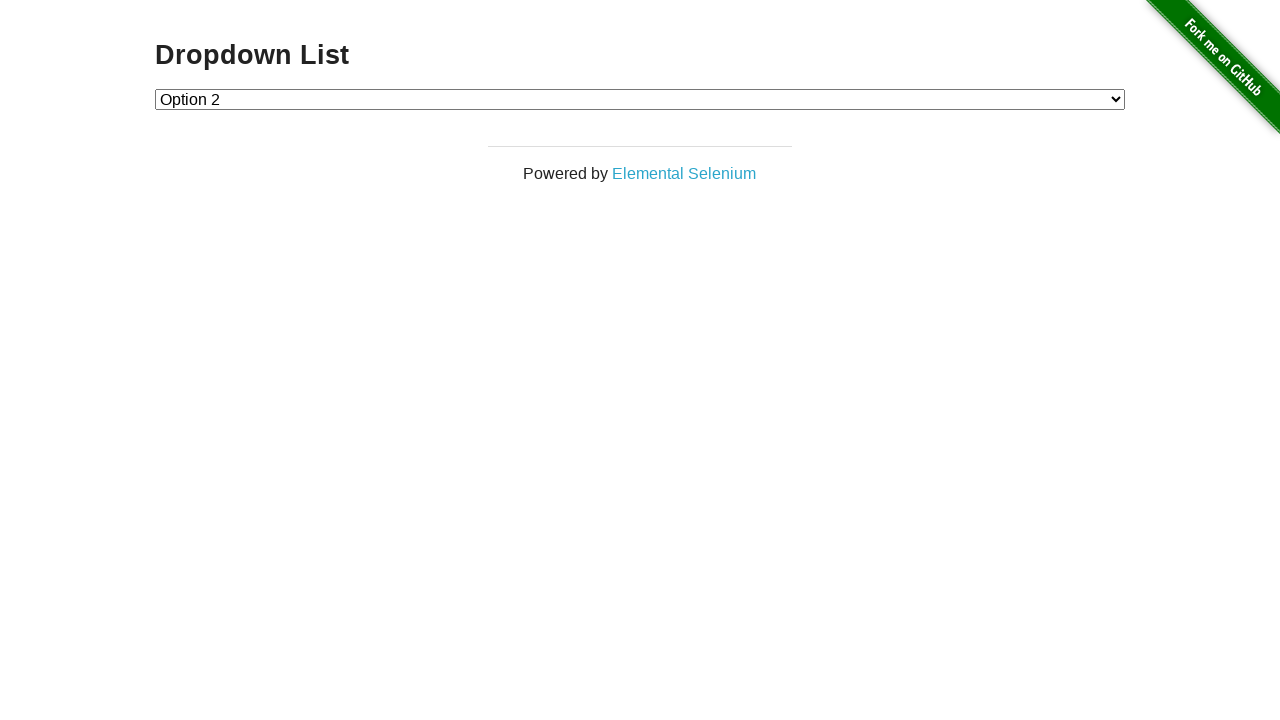

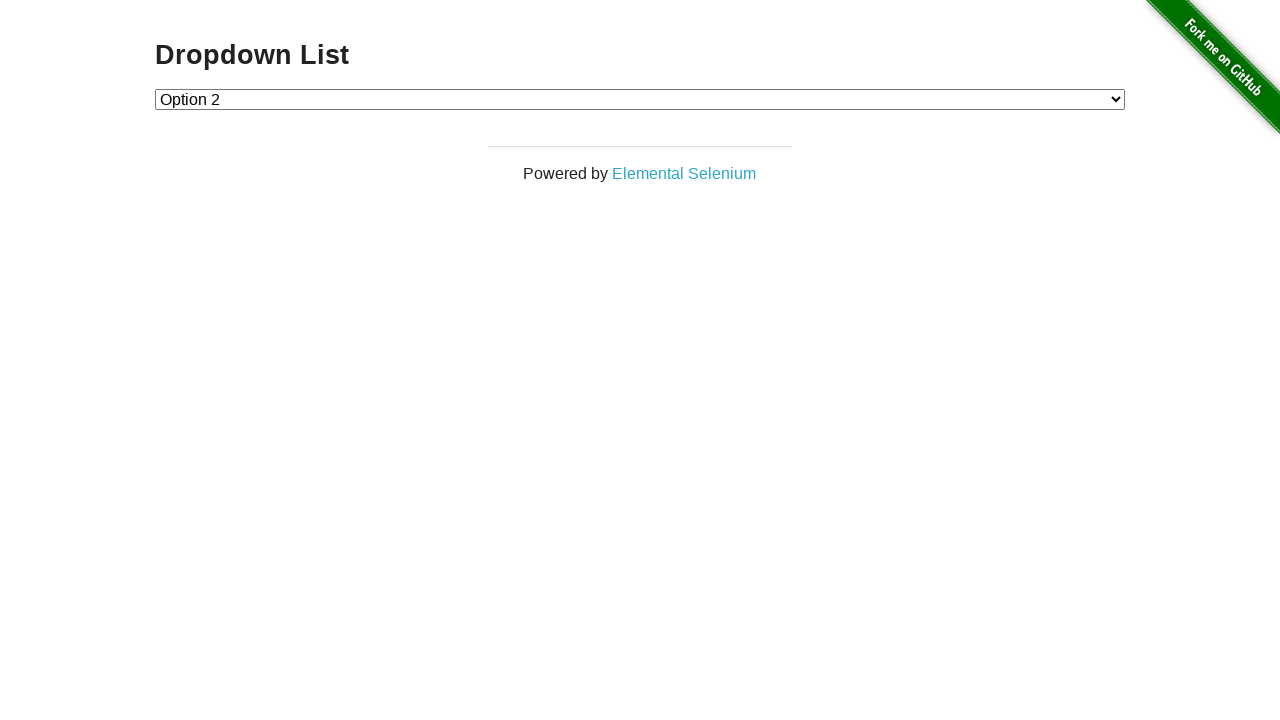